Tests dynamic loading where an element is added to the DOM after clicking Start, waits for the element presence, and verifies the "Hello World!" message text

Starting URL: http://the-internet.herokuapp.com/dynamic_loading/2

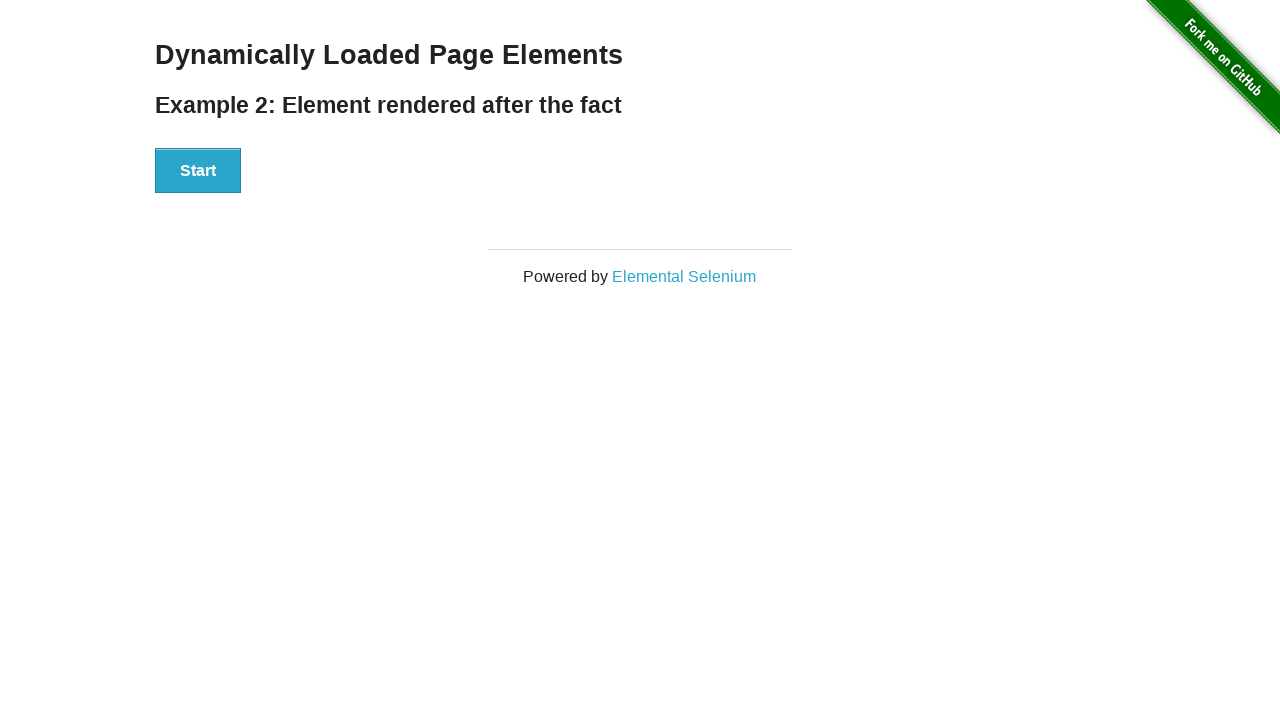

Navigated to dynamic loading page
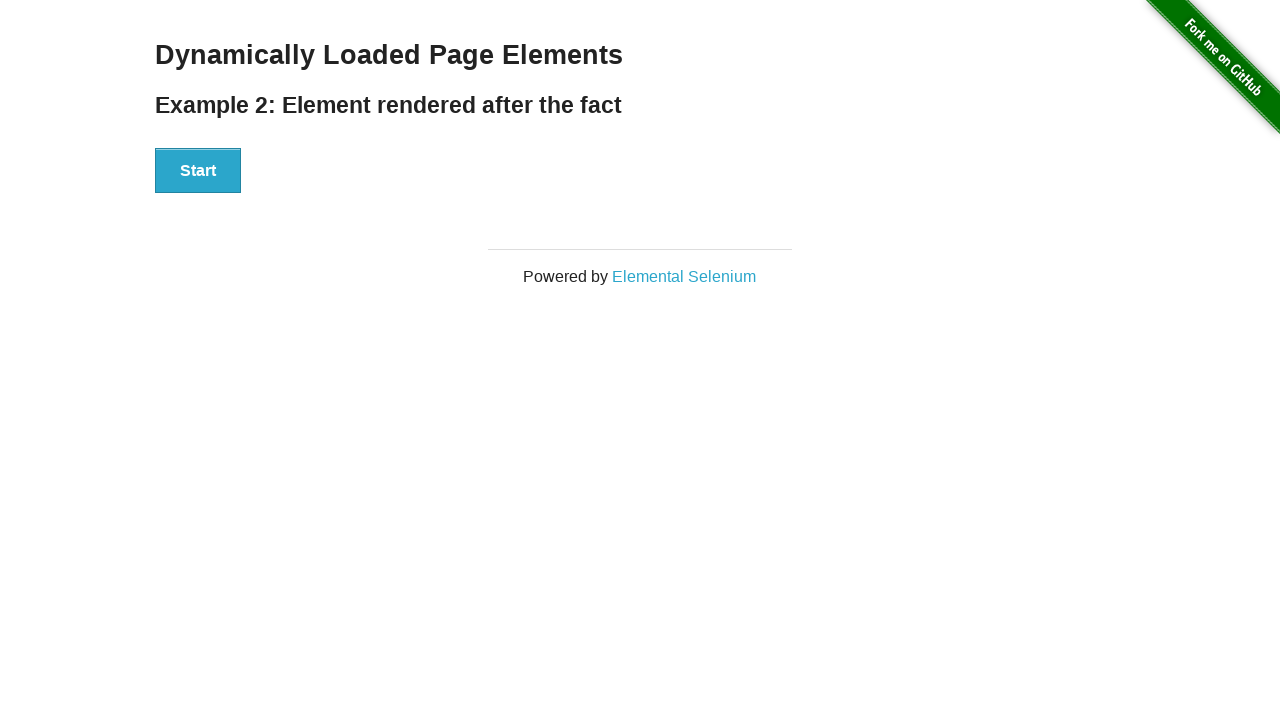

Clicked Start button to trigger dynamic element loading at (198, 171) on xpath=//div[@id='start']/button[text()='Start']
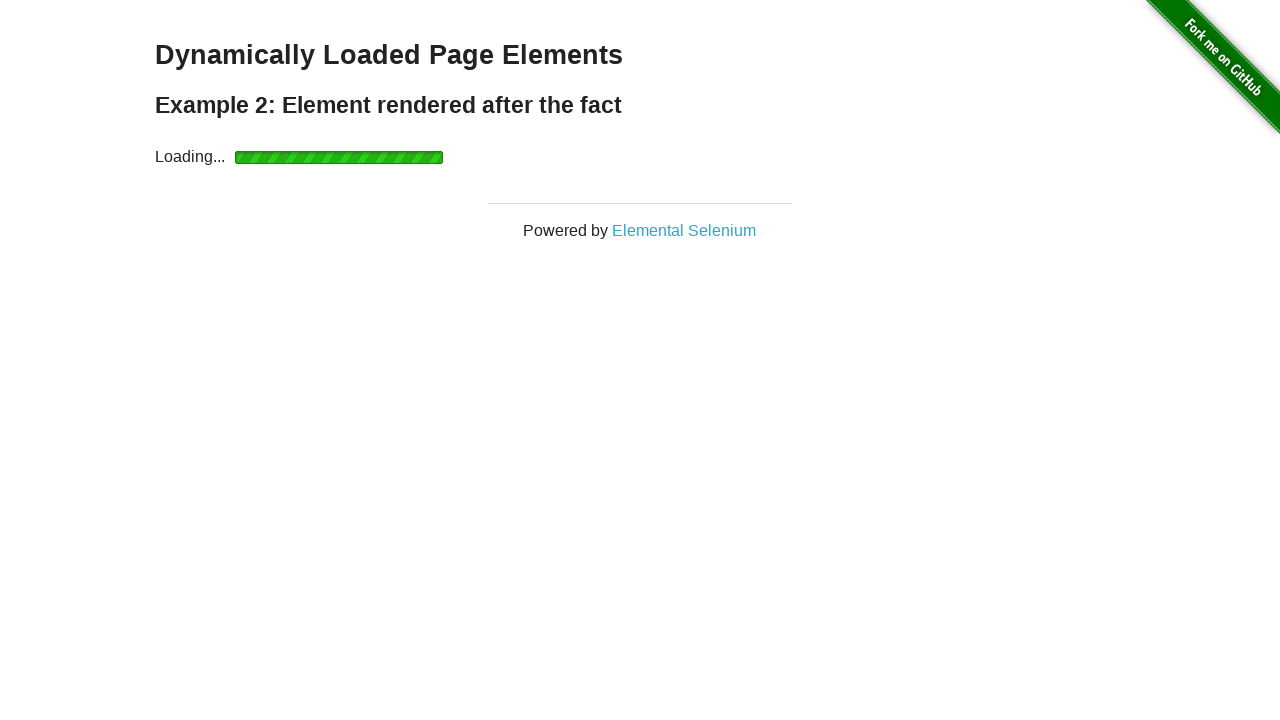

Waited for finish element to appear in DOM
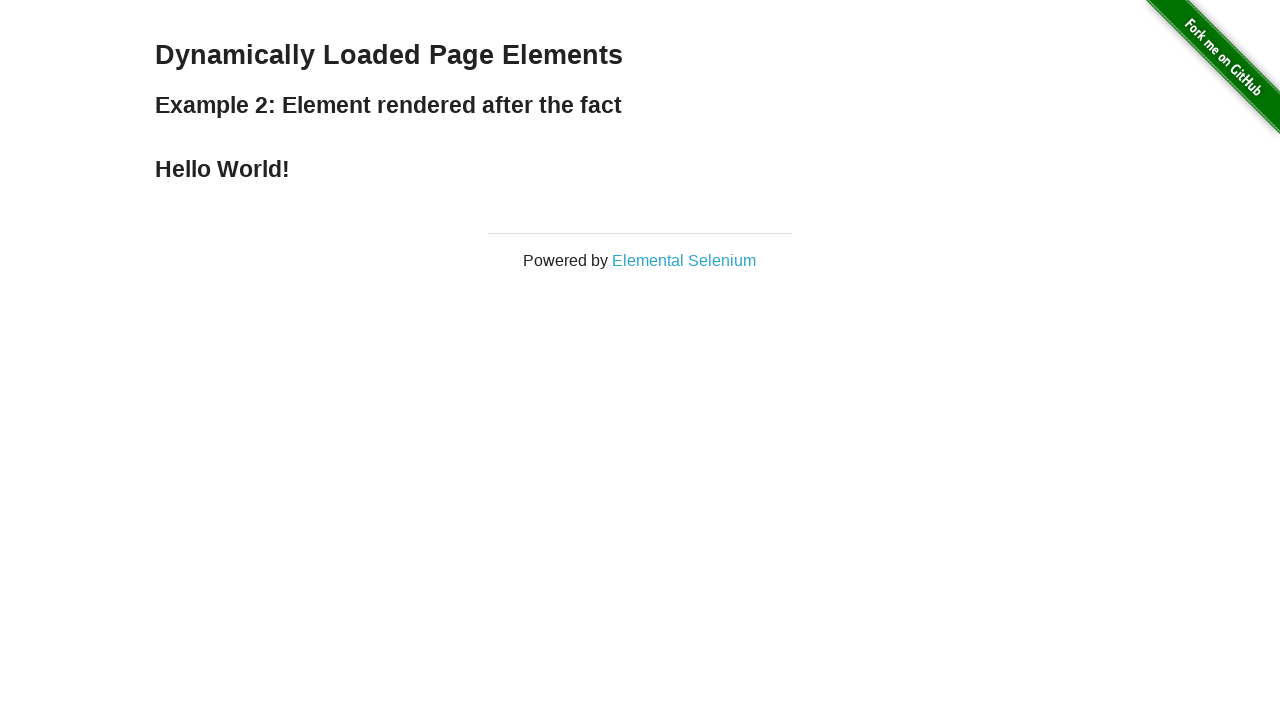

Located the finish element
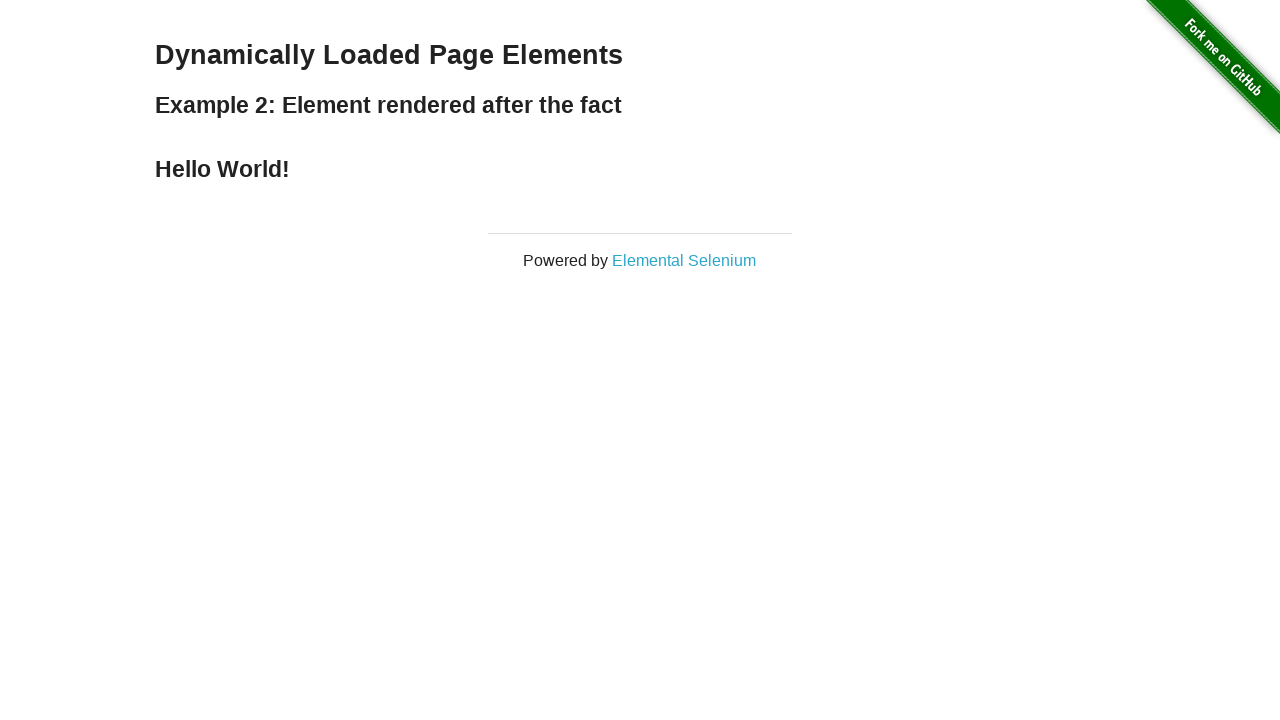

Verified 'Hello World!' message text is present
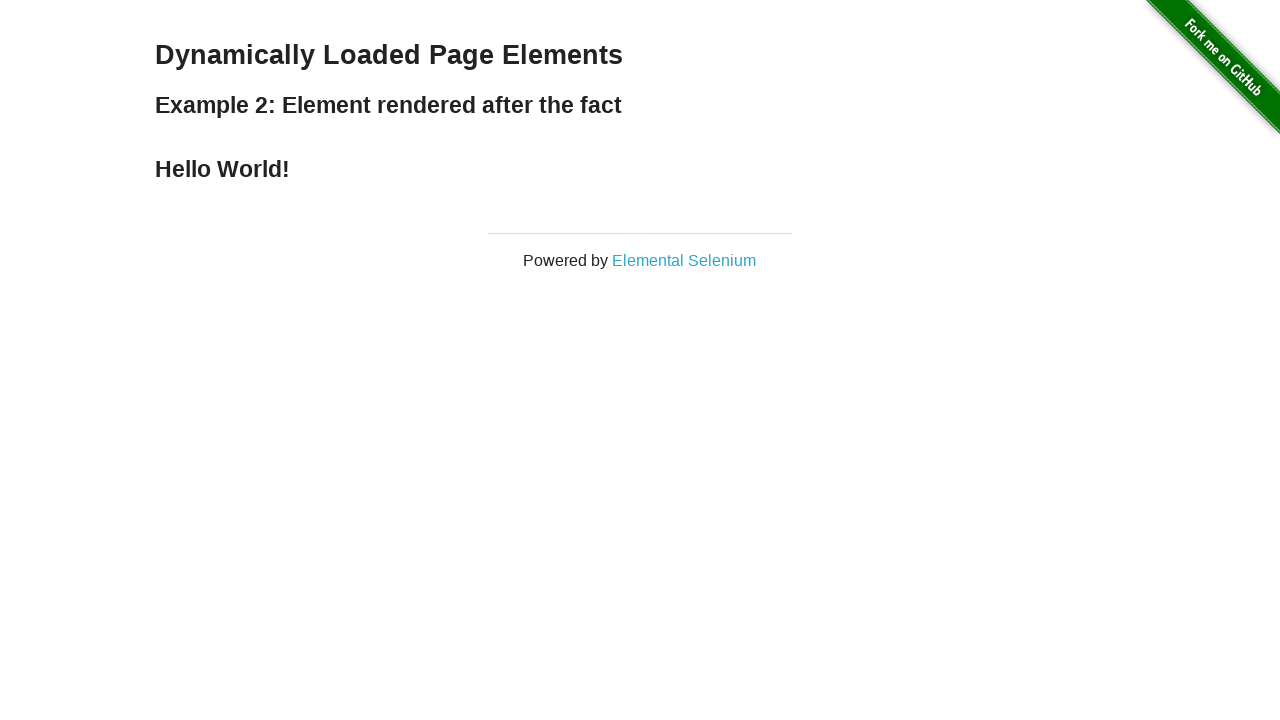

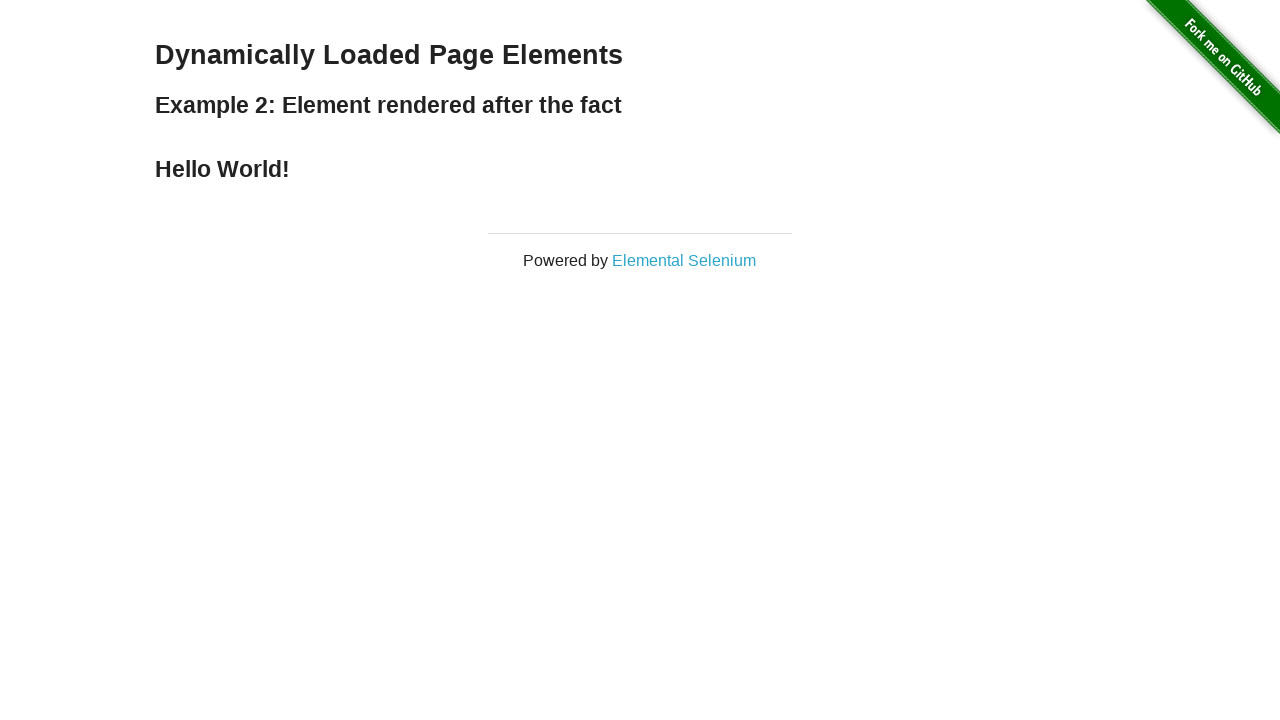